Tests hover functionality by hovering over three images and verifying that user information becomes visible for each image when hovered.

Starting URL: https://practice.cydeo.com/hovers

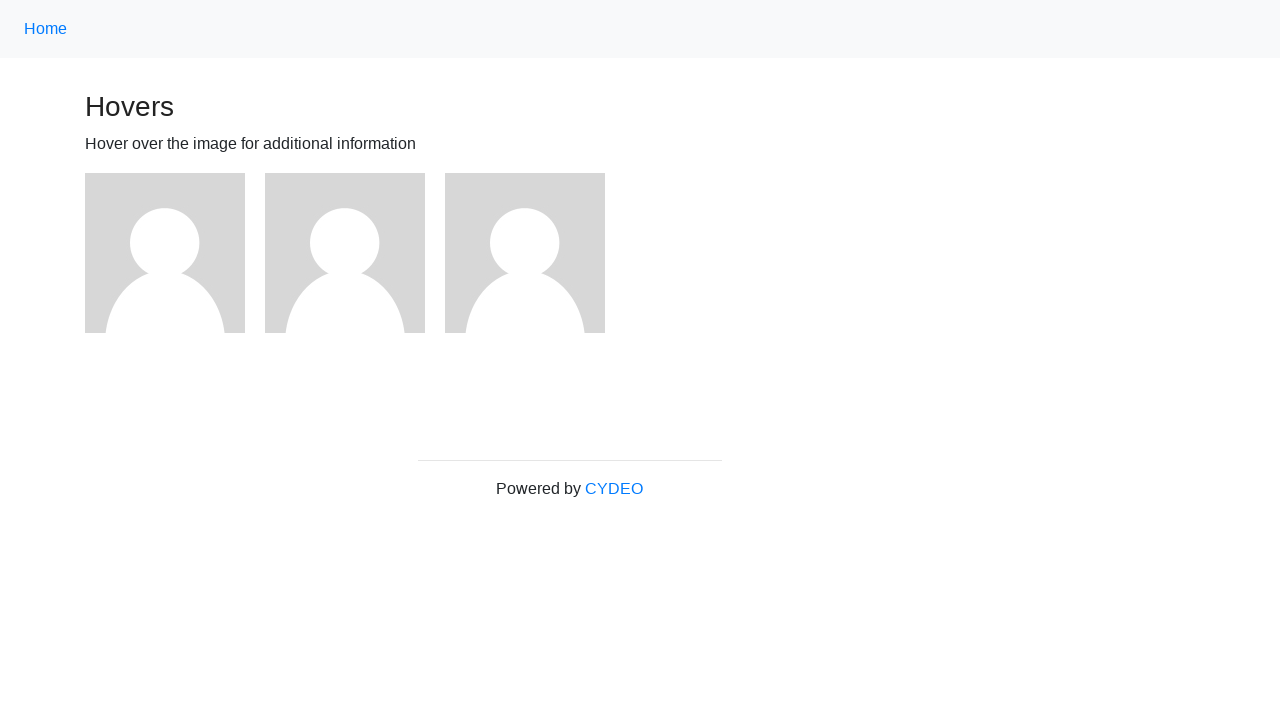

Waited for page content to load
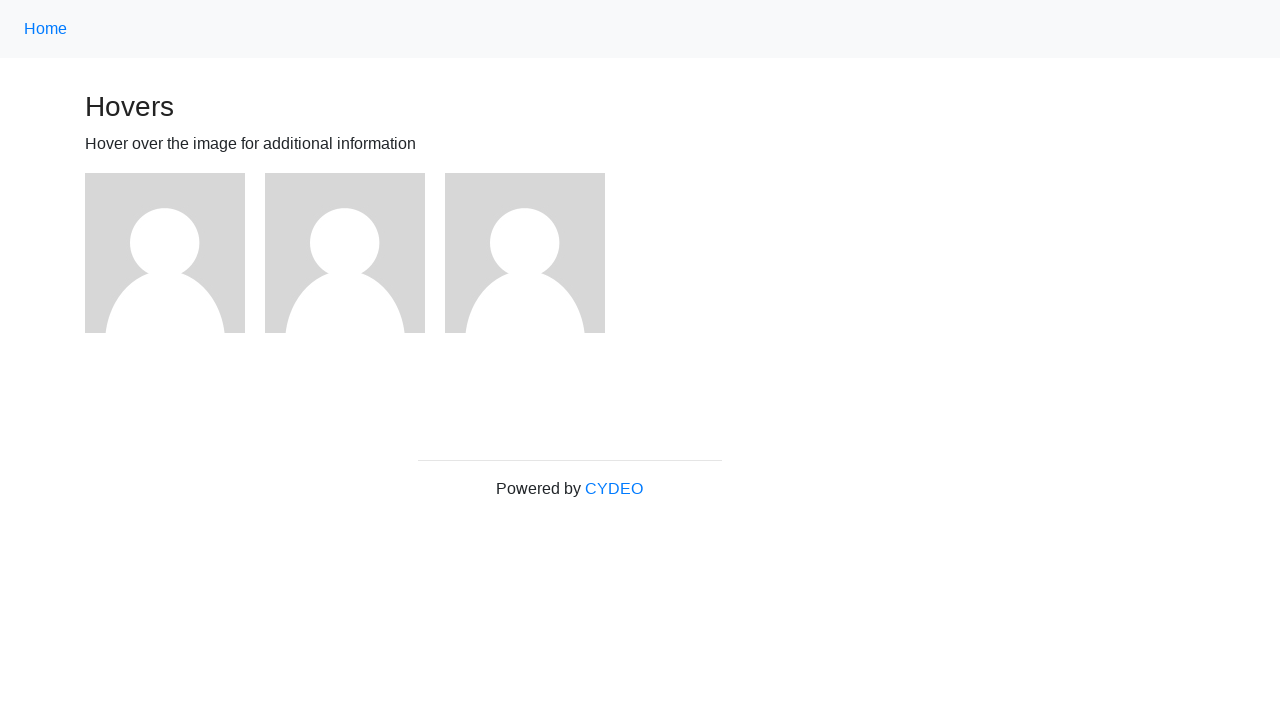

Hovered over first image at (165, 253) on xpath=//*[@id='content']/div/div[1]/img
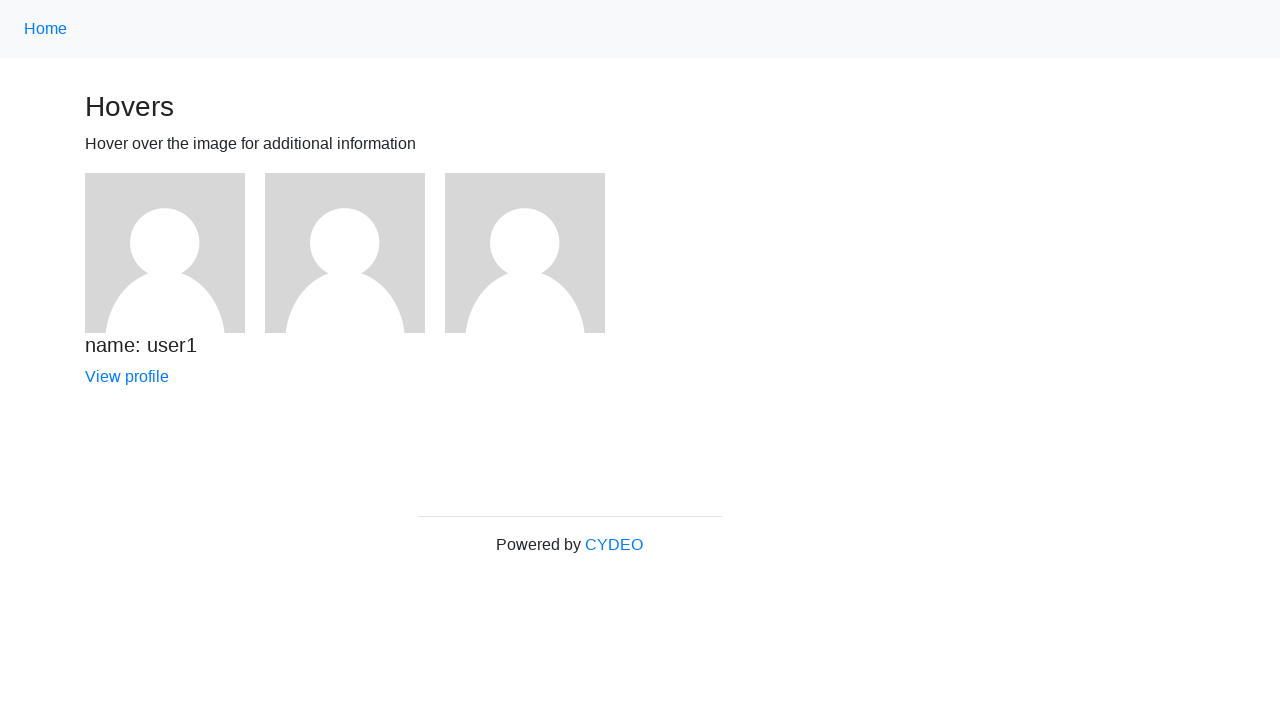

Verified user1 information is visible after hovering
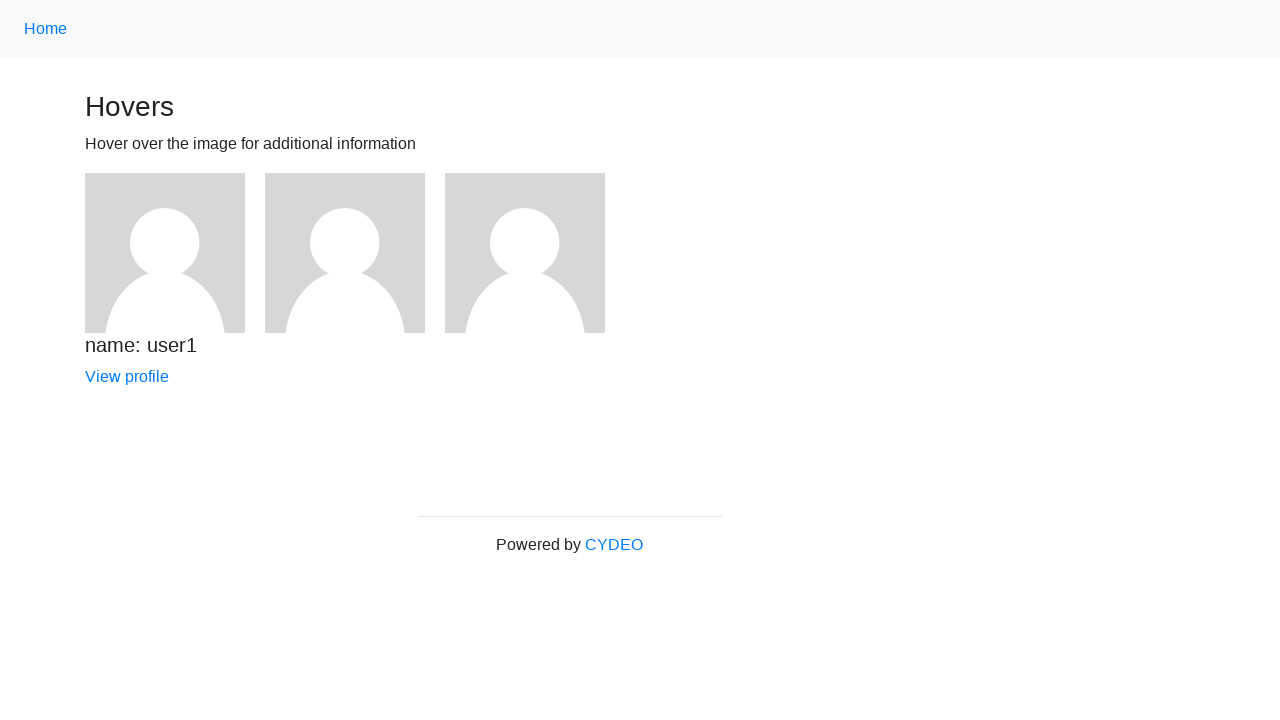

Hovered over second image at (345, 253) on xpath=//*[@id='content']/div/div[2]/img
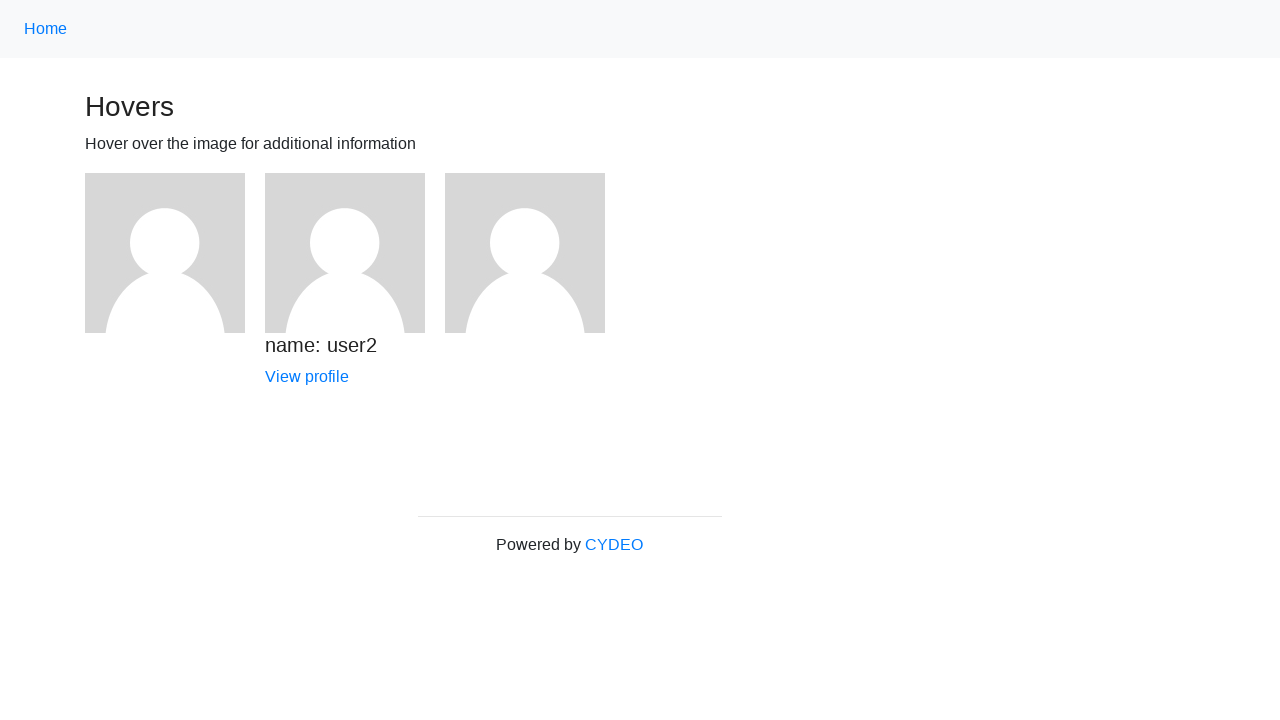

Verified user2 information is visible after hovering
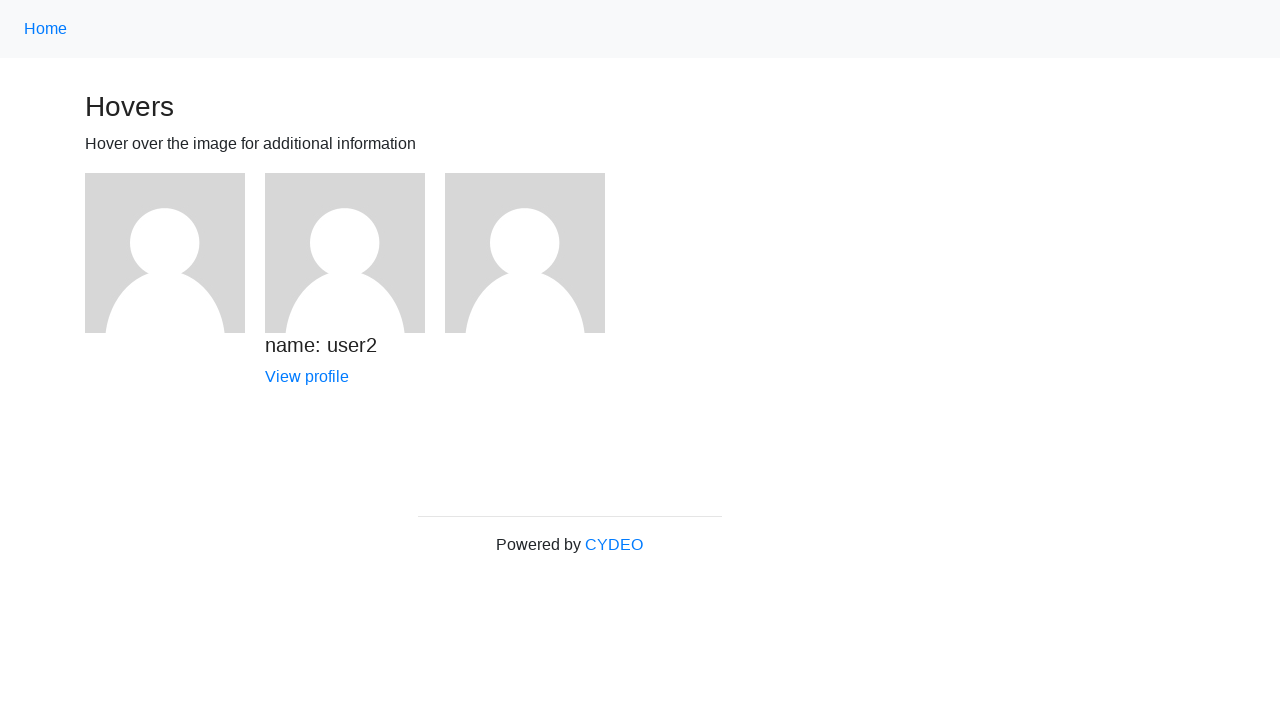

Hovered over third image at (525, 253) on xpath=//*[@id='content']/div/div[3]/img
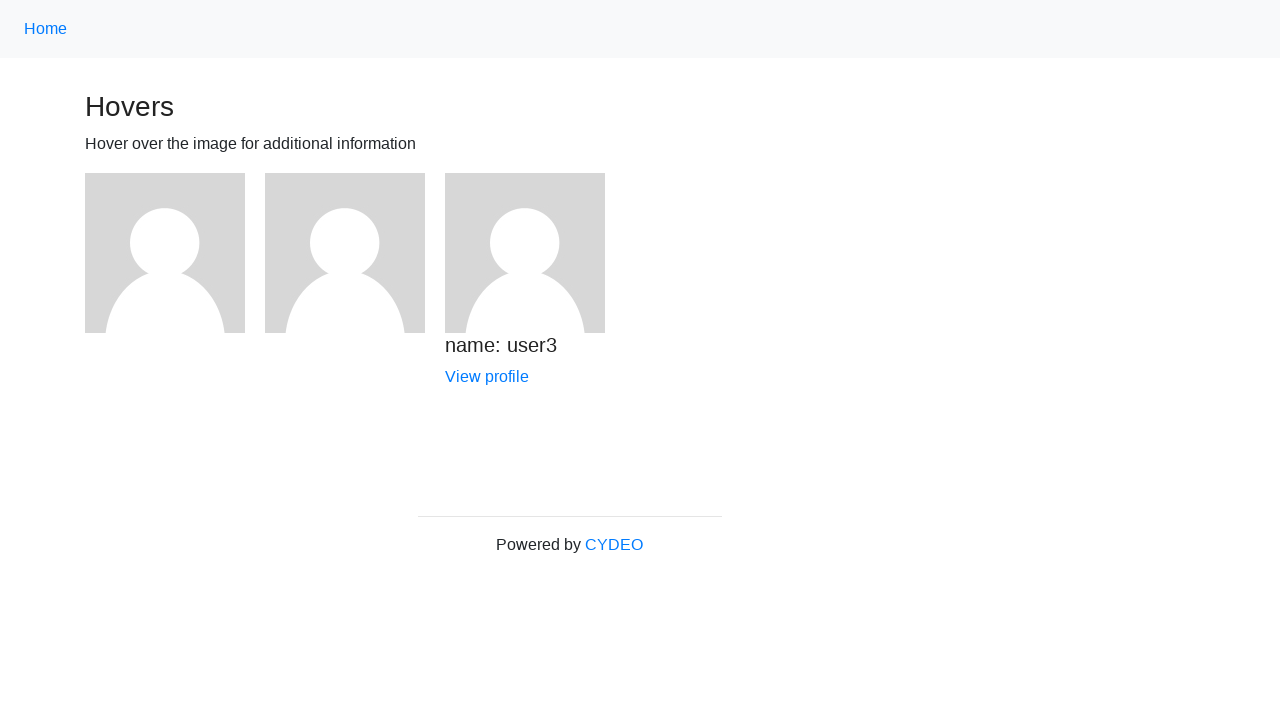

Verified user3 information is visible after hovering
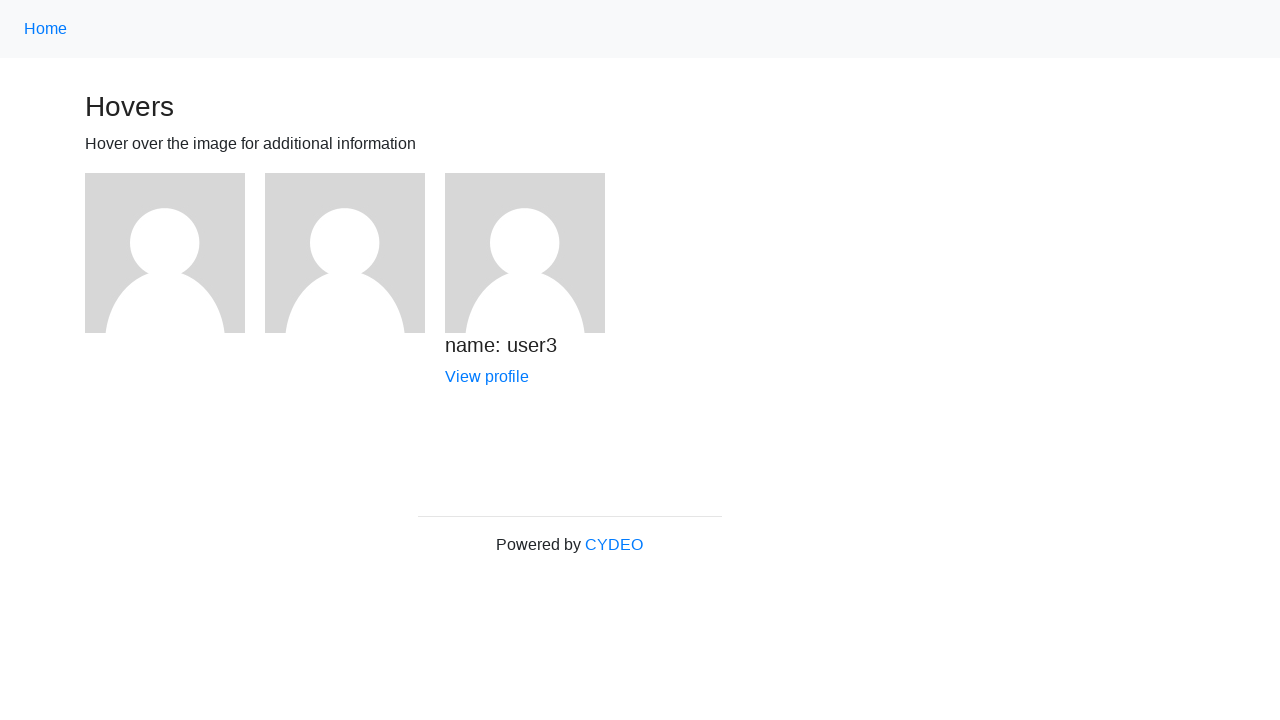

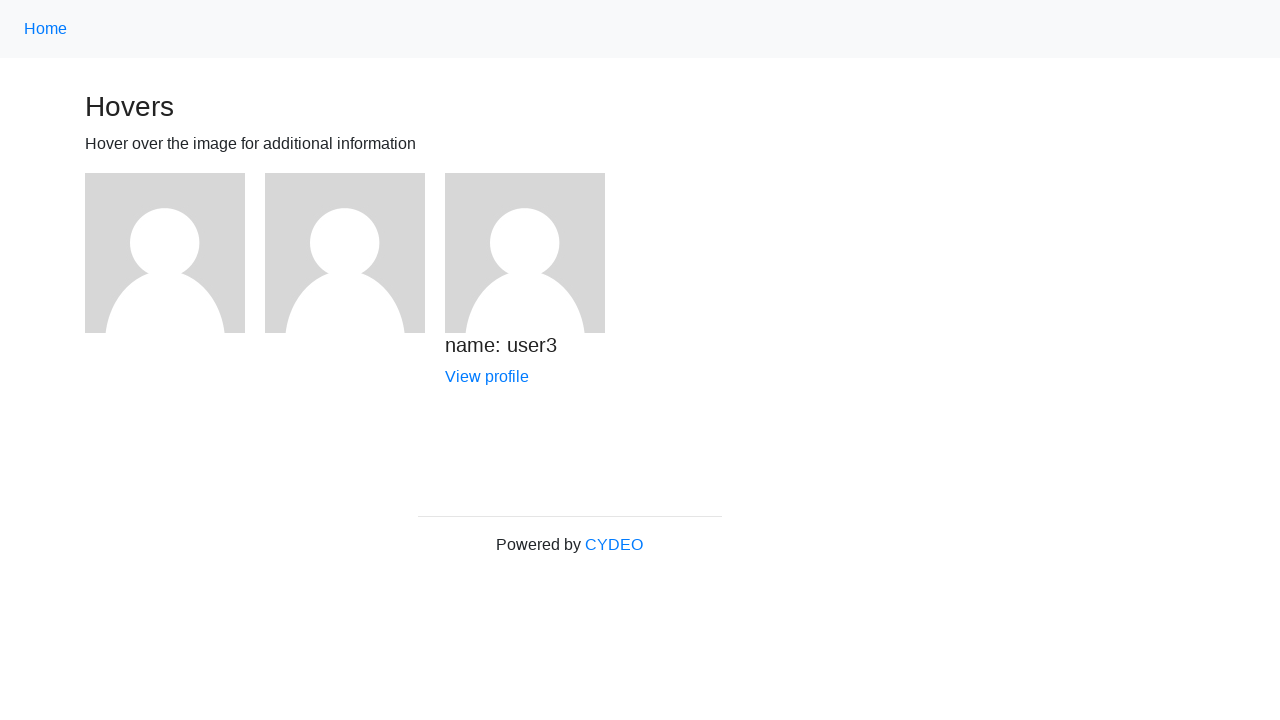